Tests Shadow DOM interaction on a PWA book application by searching for "Harry Potter" in the search box that is nested within shadow roots.

Starting URL: https://books-pwakit.appspot.com/

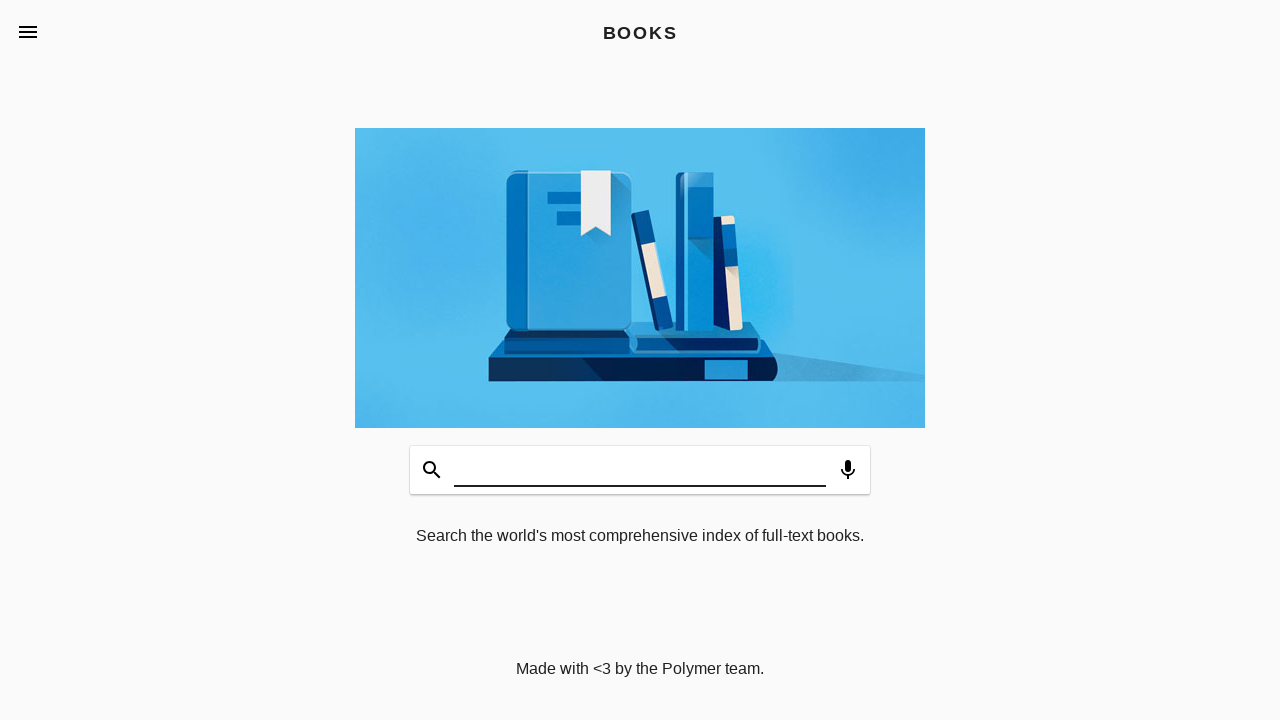

Waited for page to load with networkidle state
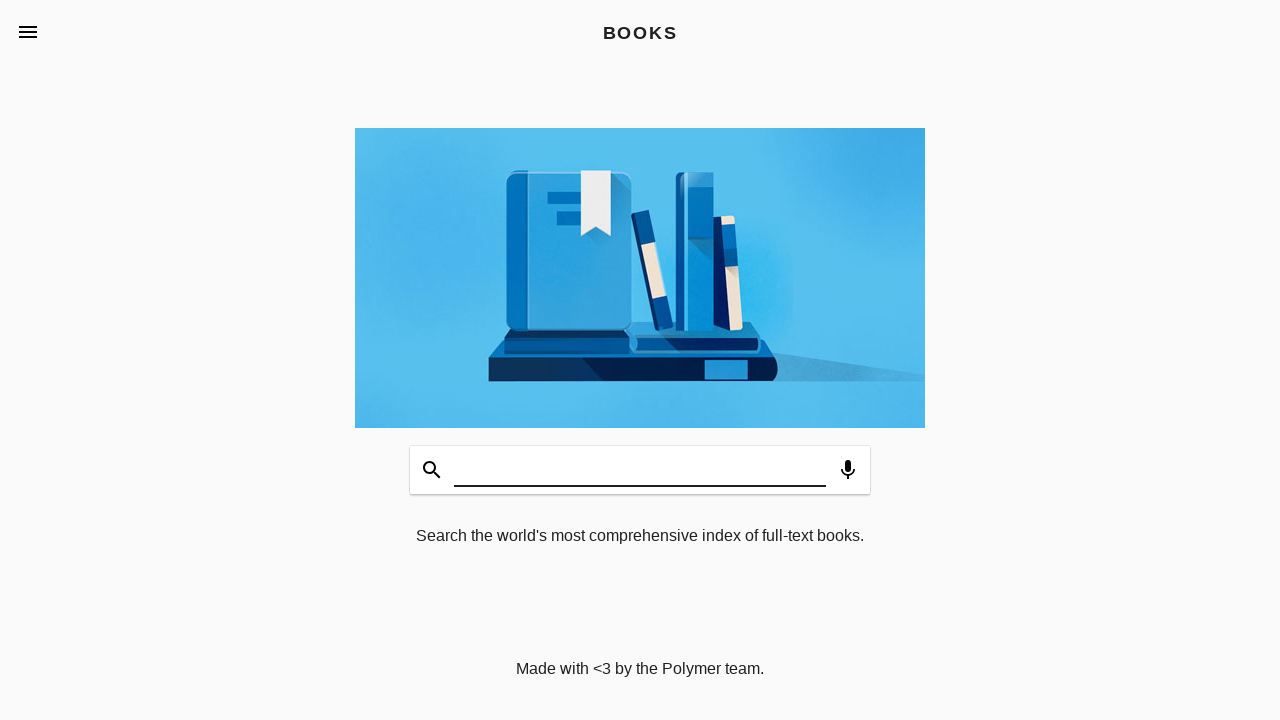

Located search input nested within shadow DOM elements
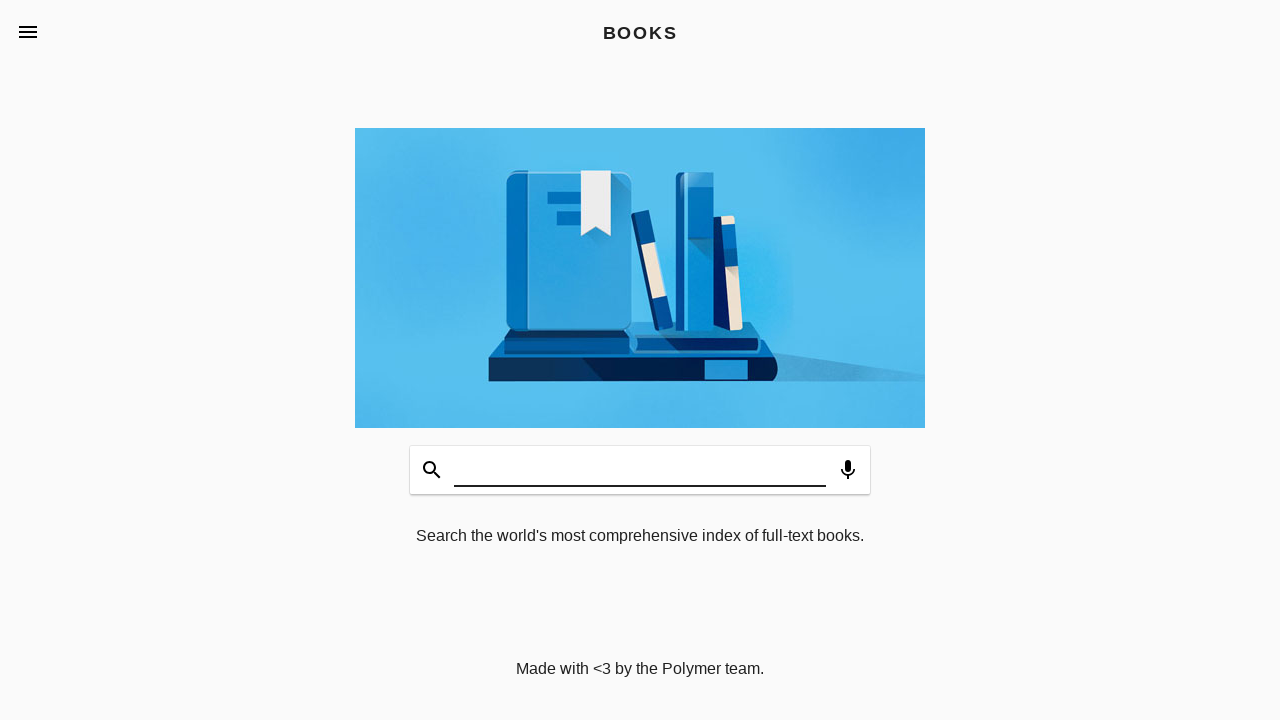

Filled search box with 'Harry Potter' on book-app >> input[type='search'], input[aria-label='Search Books'], book-input-d
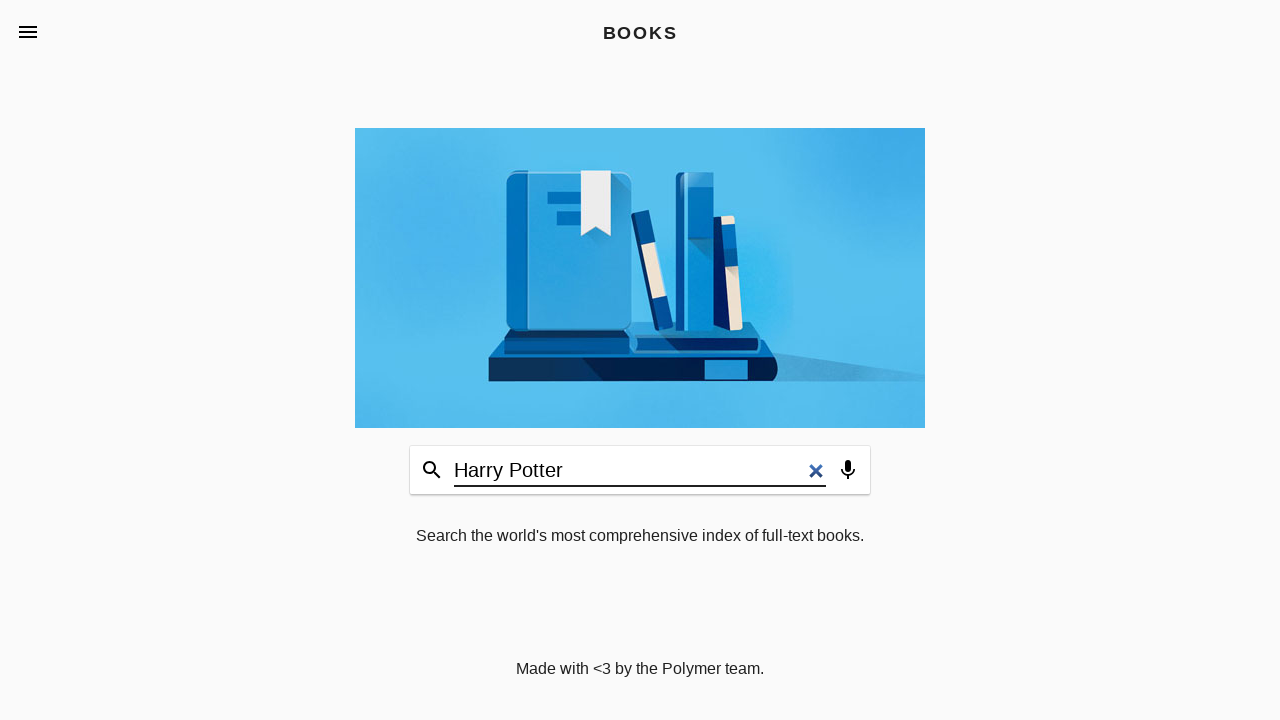

Waited 2 seconds for search results to process
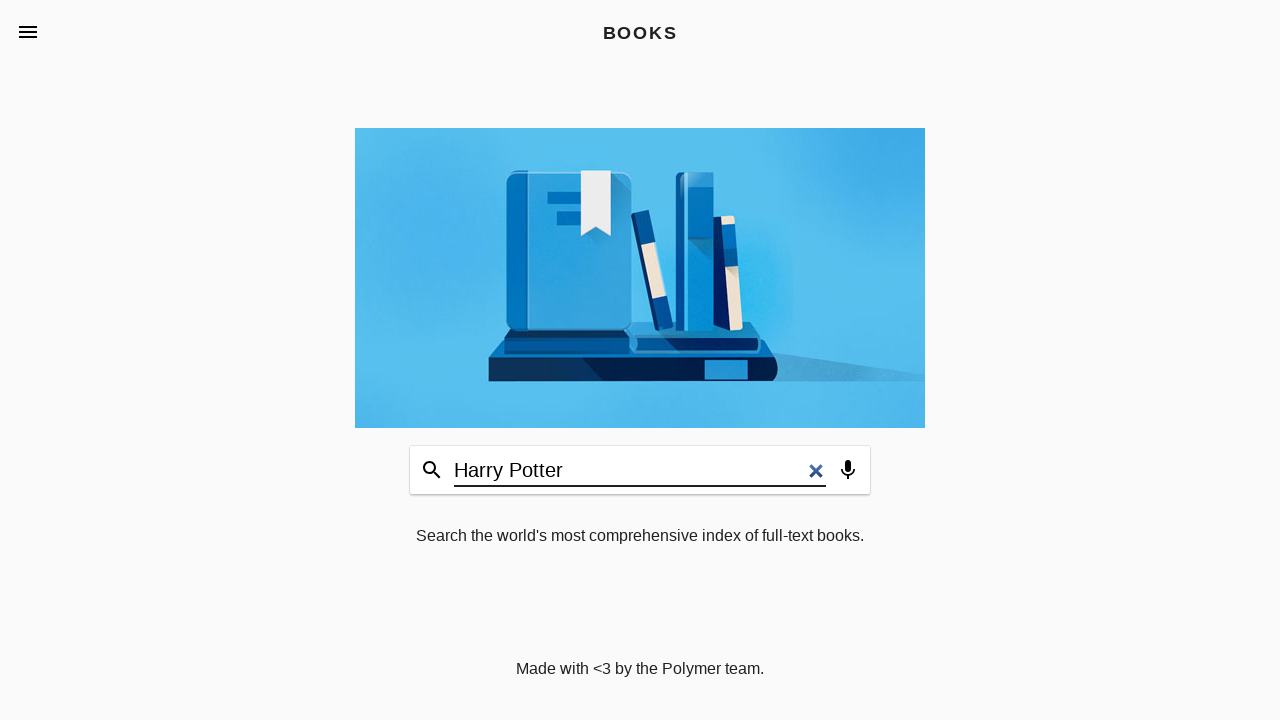

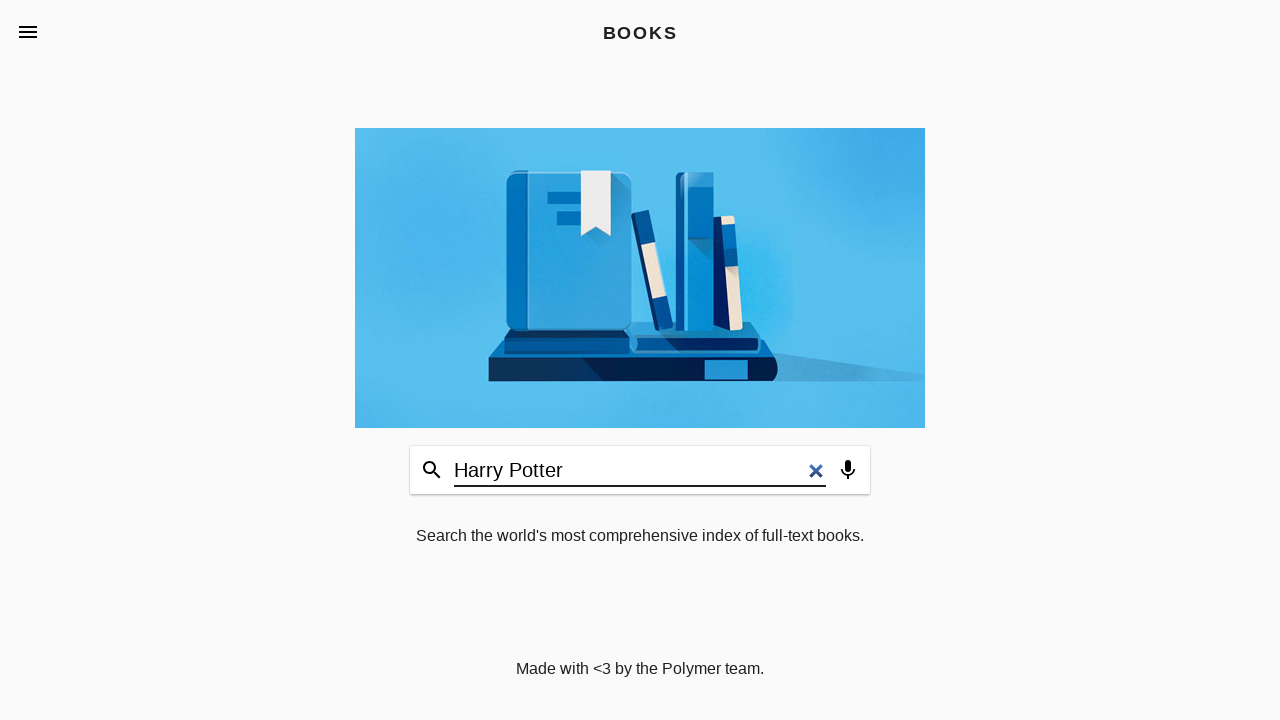